Tests calculator subtraction by entering 10 and 4, selecting Subtract operation, and verifying the result is 6

Starting URL: https://testsheepnz.github.io/BasicCalculator.html

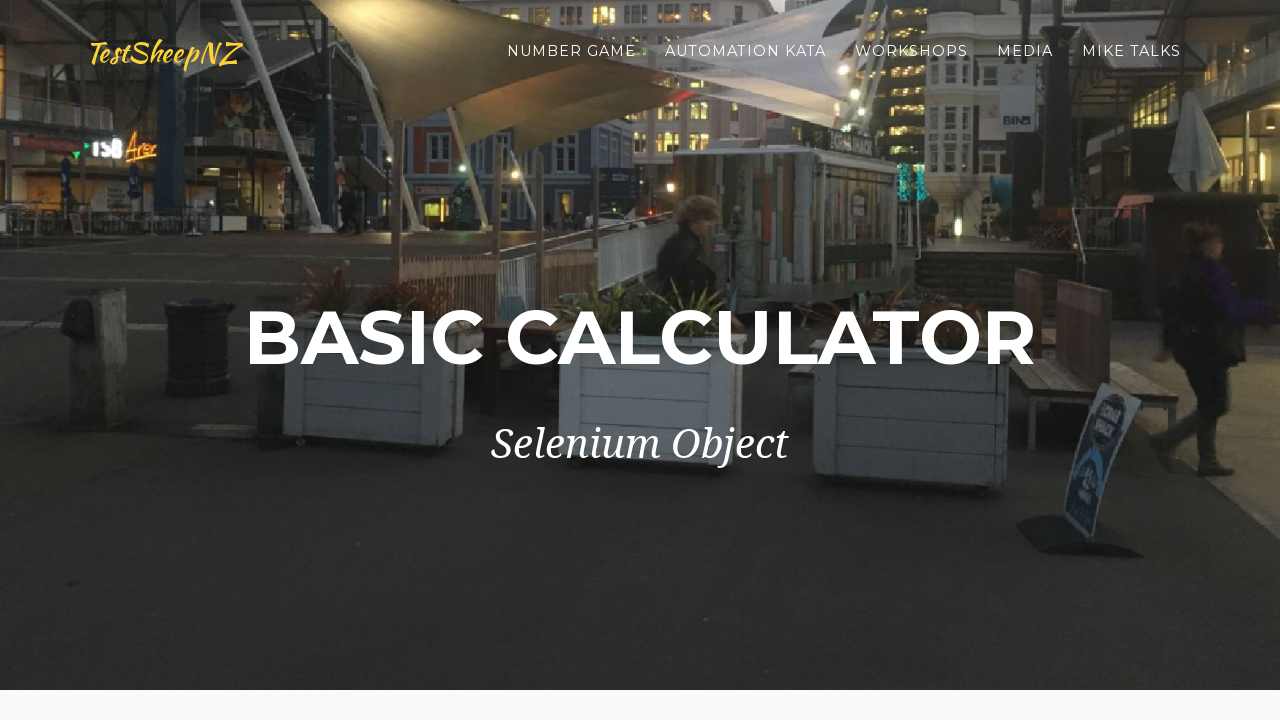

Entered first number '10' in number1Field on #number1Field
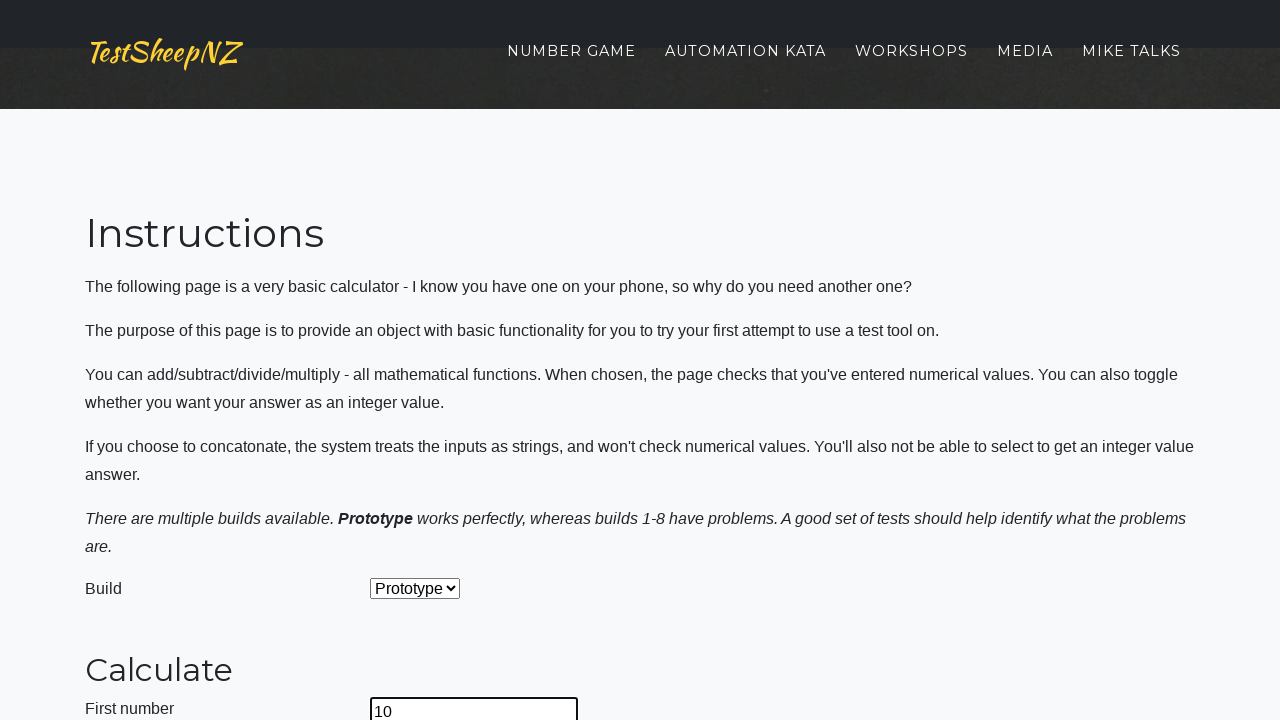

Entered second number '4' in number2Field on #number2Field
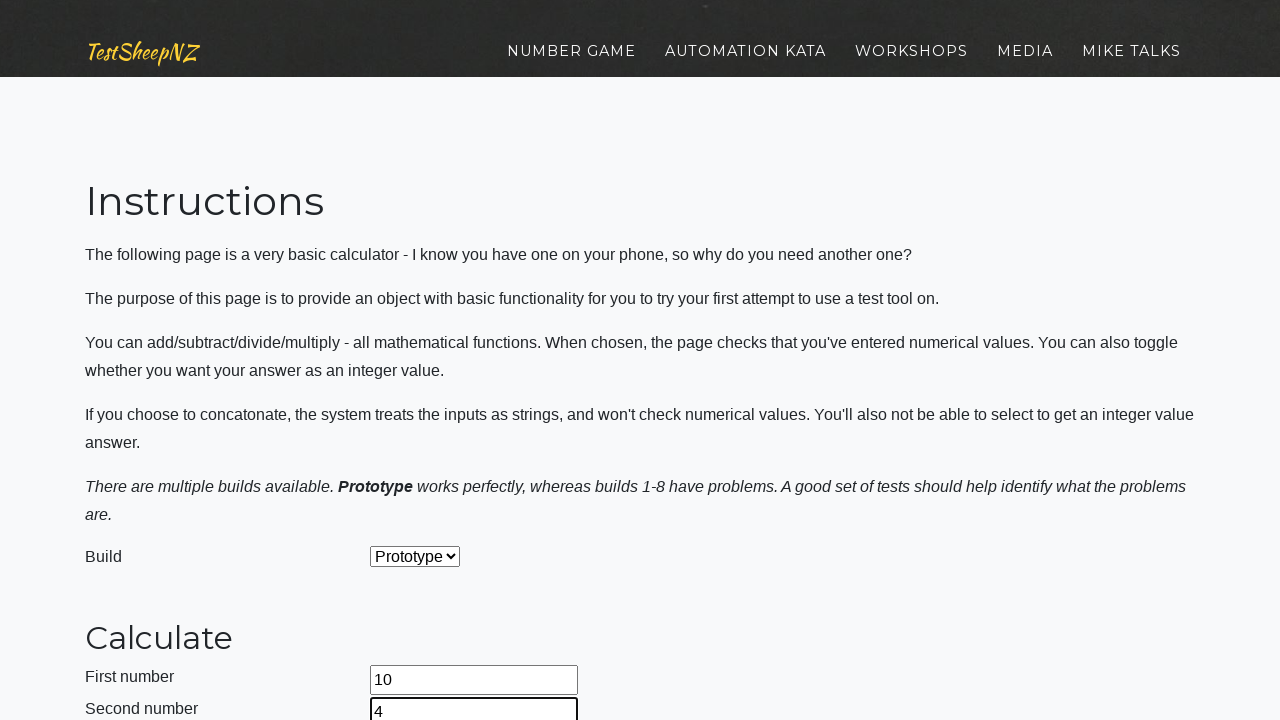

Selected 'Subtract' operation from dropdown on #selectOperationDropdown
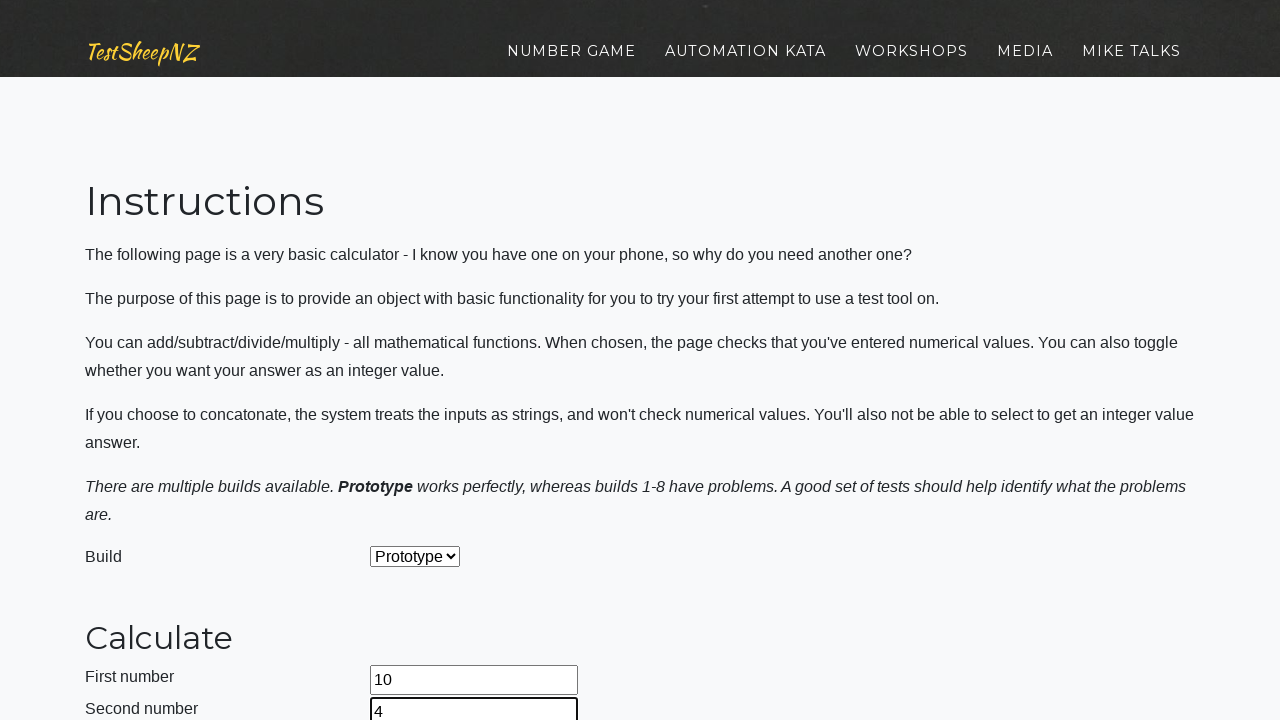

Clicked calculate button at (422, 361) on #calculateButton
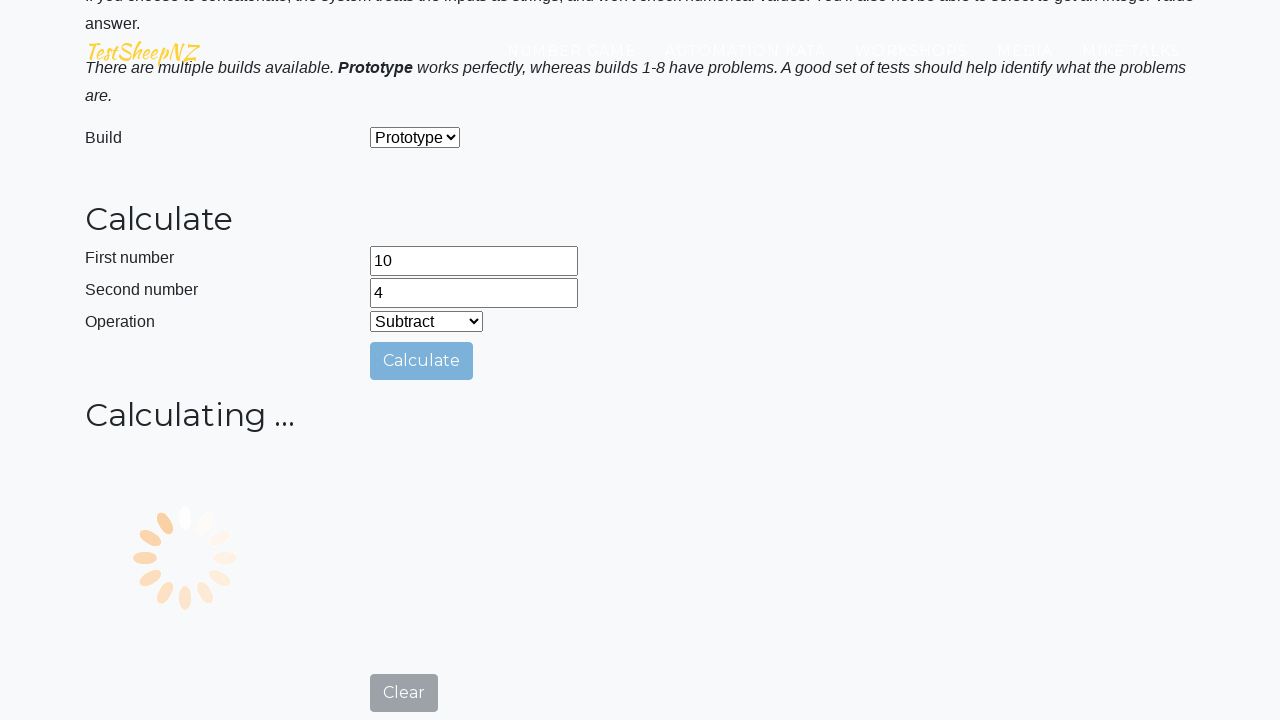

Result field loaded successfully
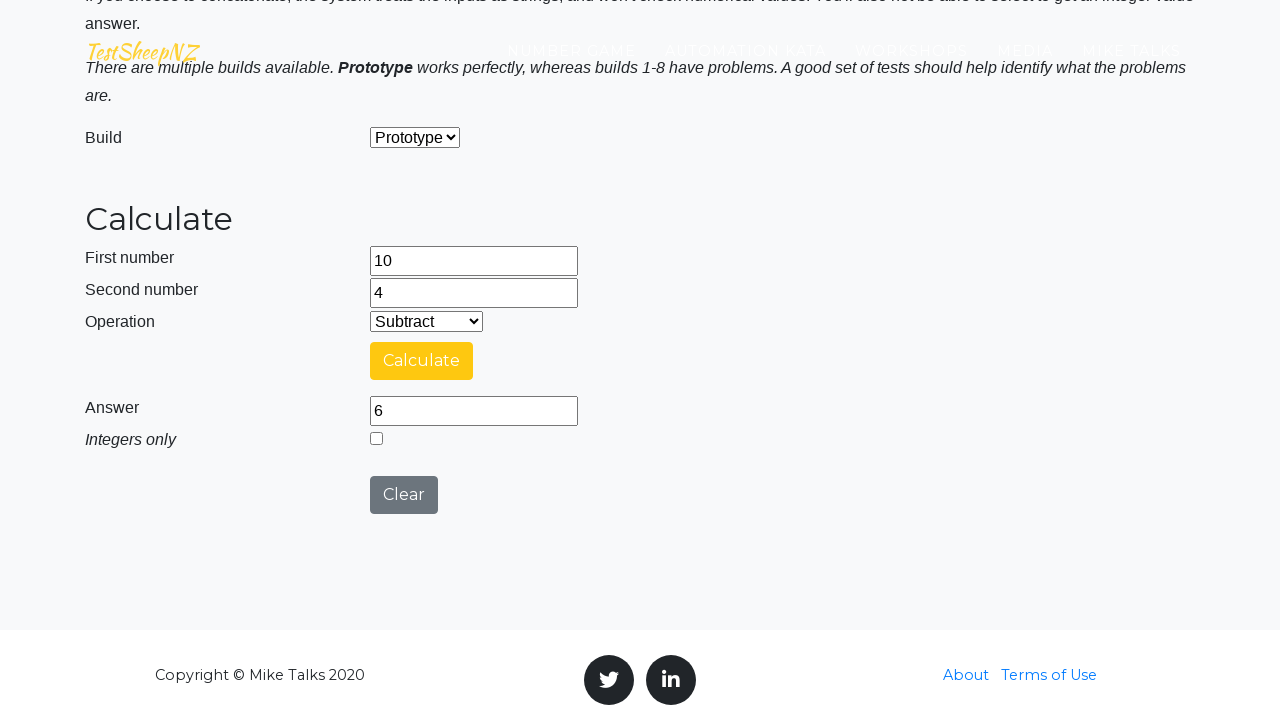

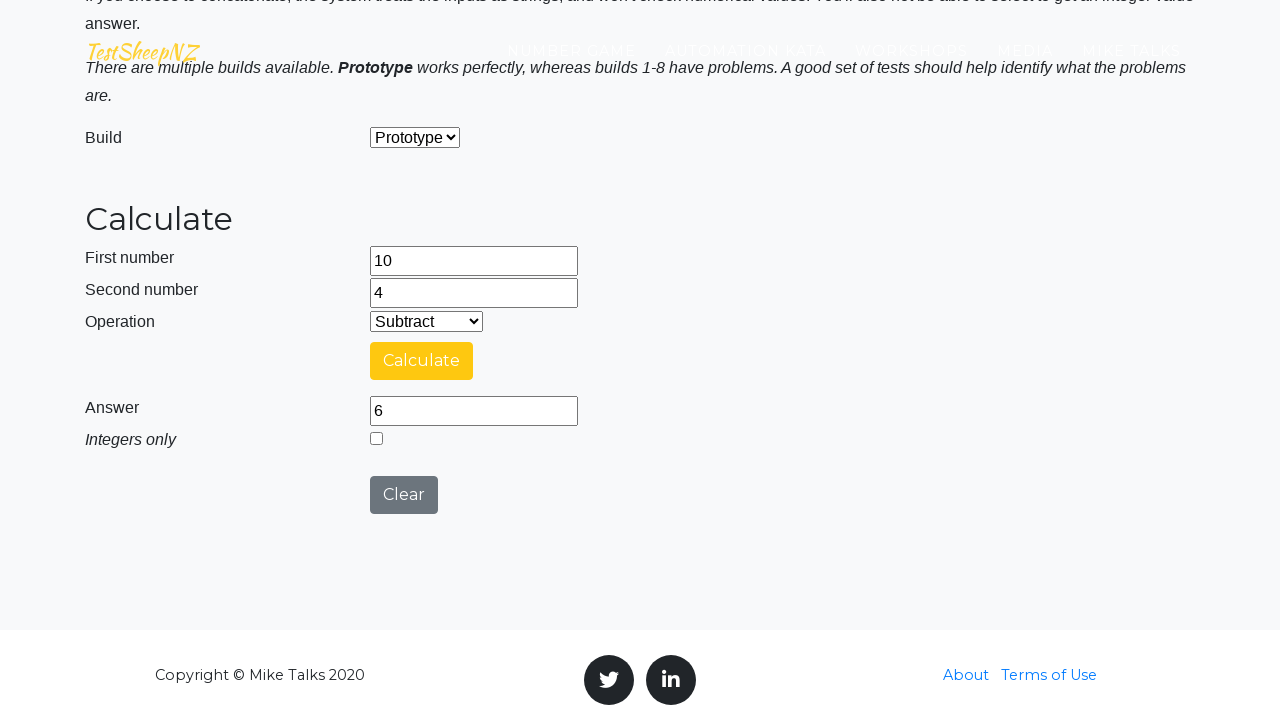